Tests a practice registration form by filling in personal details (name, email, phone, gender, date of birth, subjects, hobbies, location) and submitting the form, then verifies the submitted data appears in a confirmation table.

Starting URL: https://demoqa.com/automation-practice-form

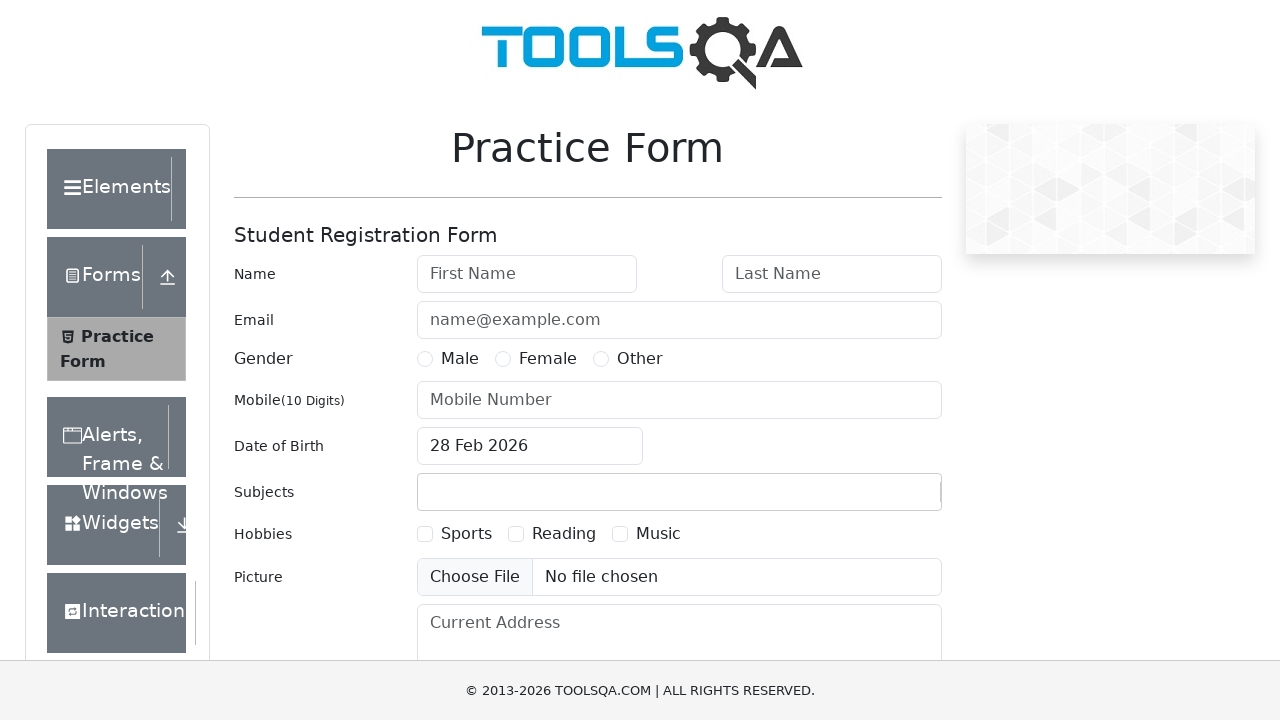

Filled first name field with 'James' on #firstName
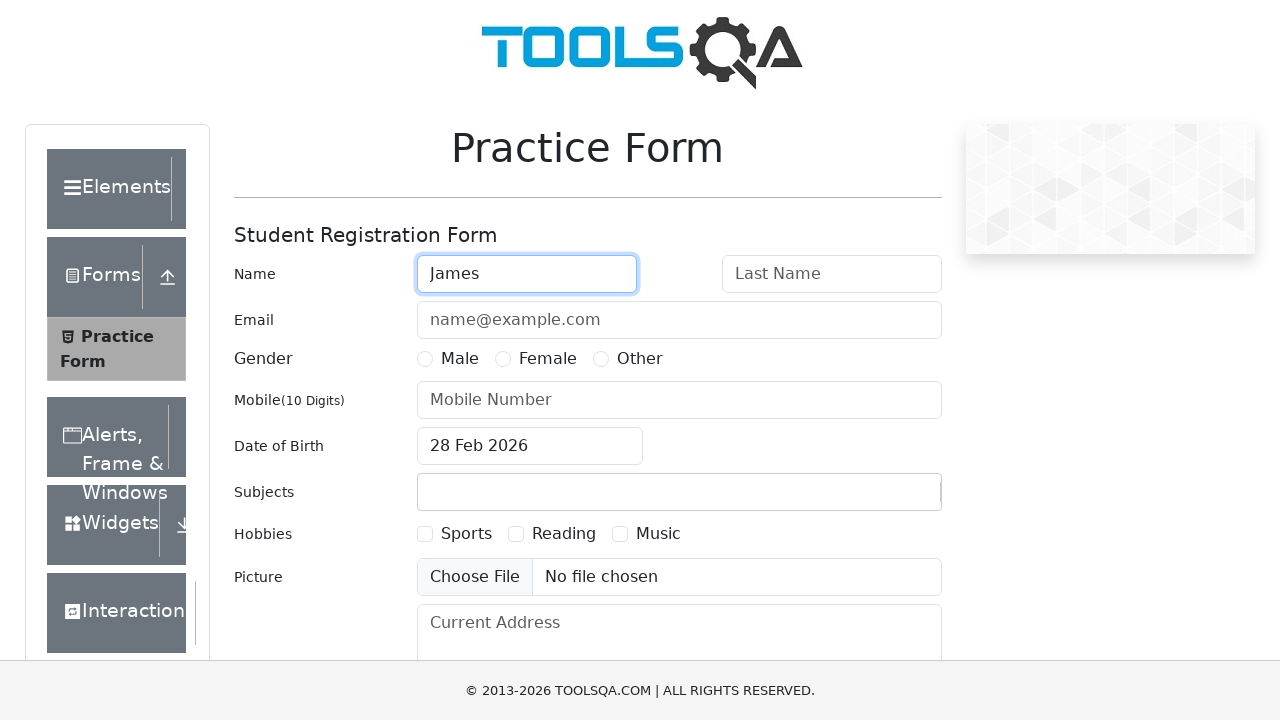

Filled last name field with 'Wilson' on #lastName
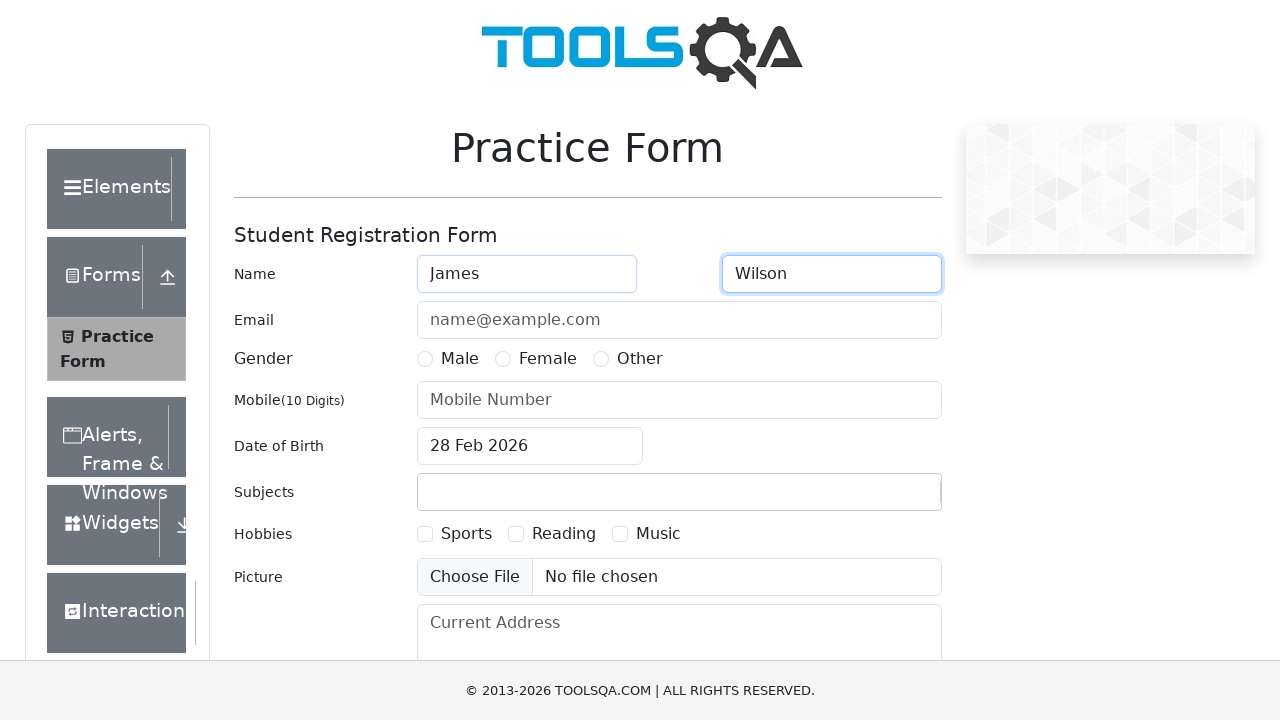

Filled email field with 'nomail@nomail.org' on #userEmail
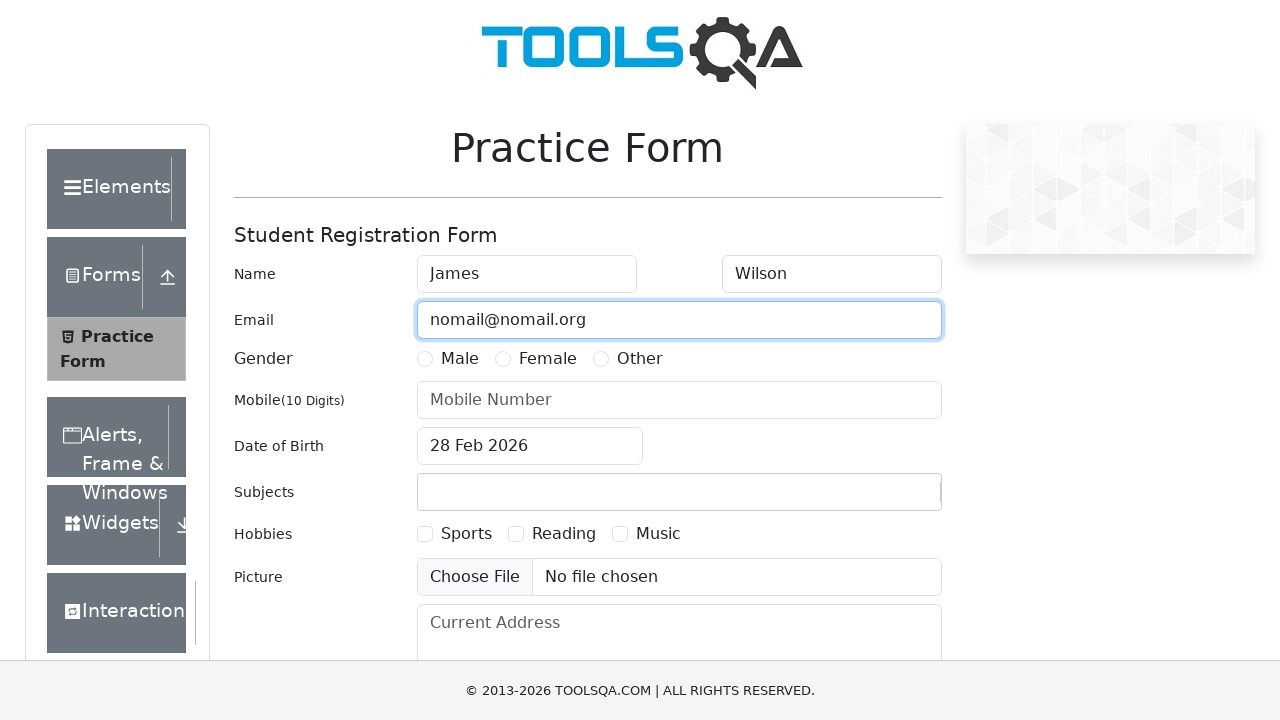

Selected 'Other' gender option at (640, 359) on label[for='gender-radio-3']
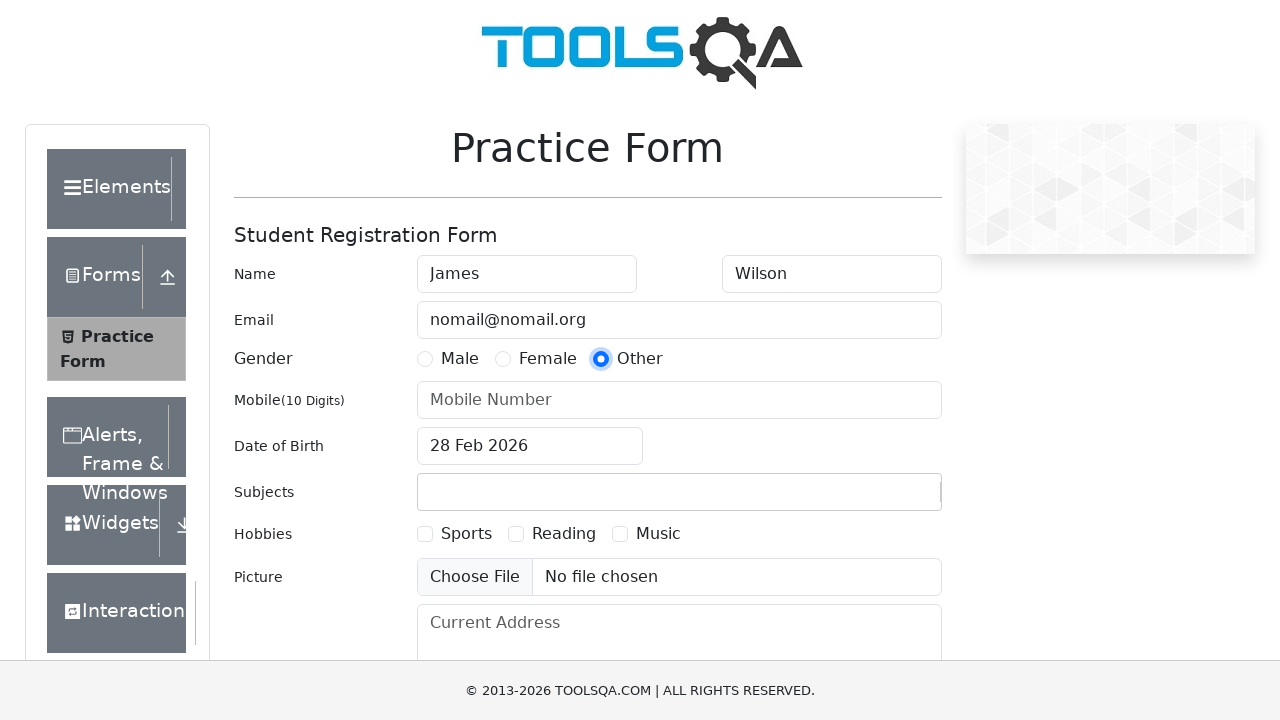

Filled phone number field with '1234567890' on #userNumber
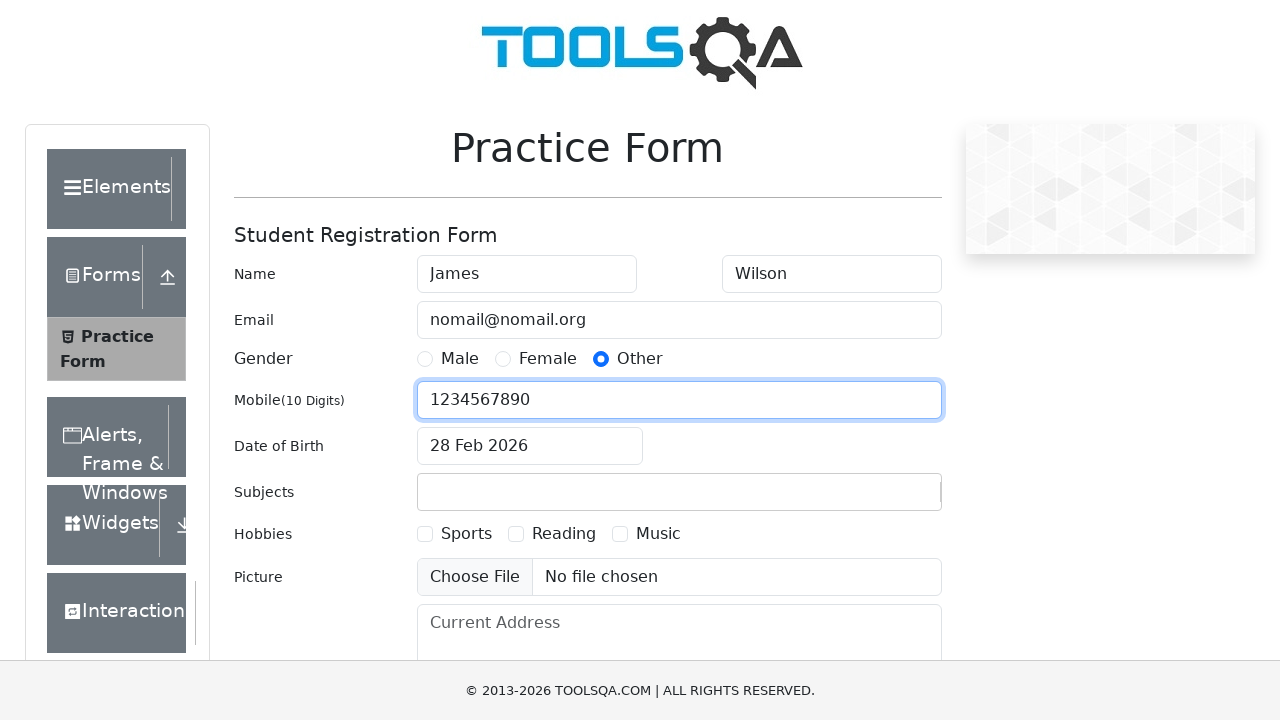

Clicked date of birth input field to open date picker at (530, 446) on #dateOfBirthInput
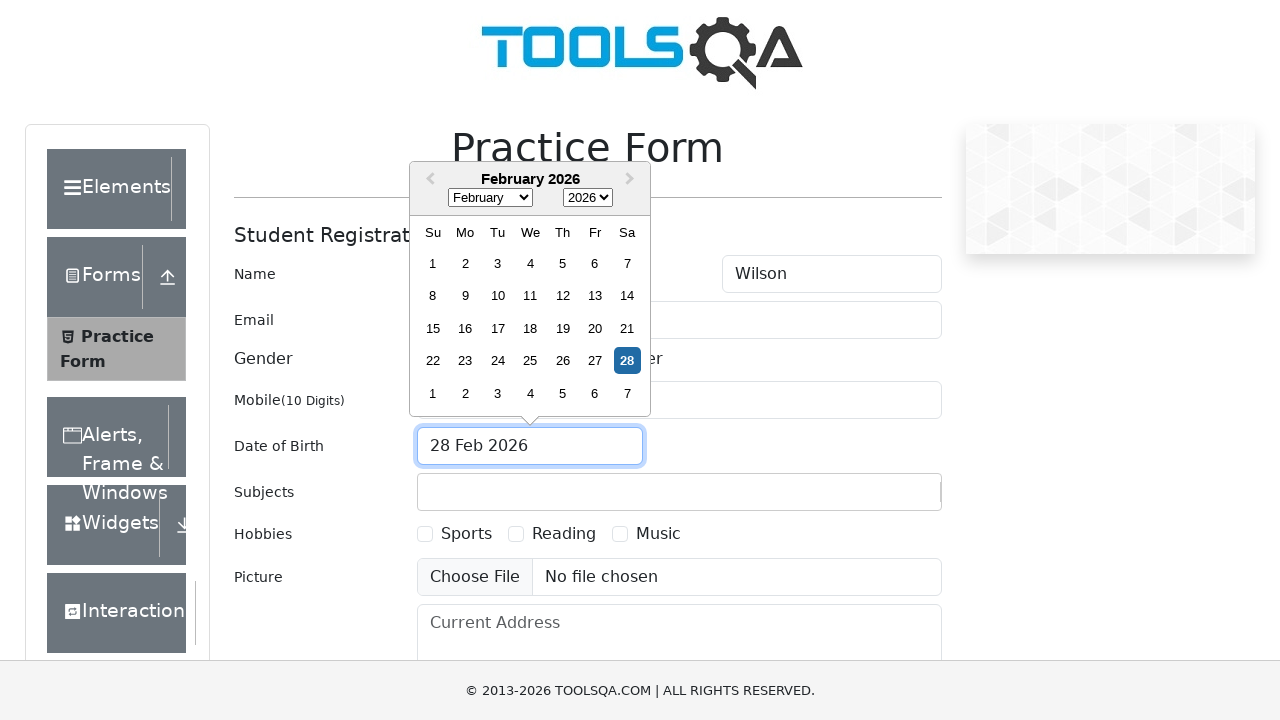

Selected July as the birth month on .react-datepicker__month-select
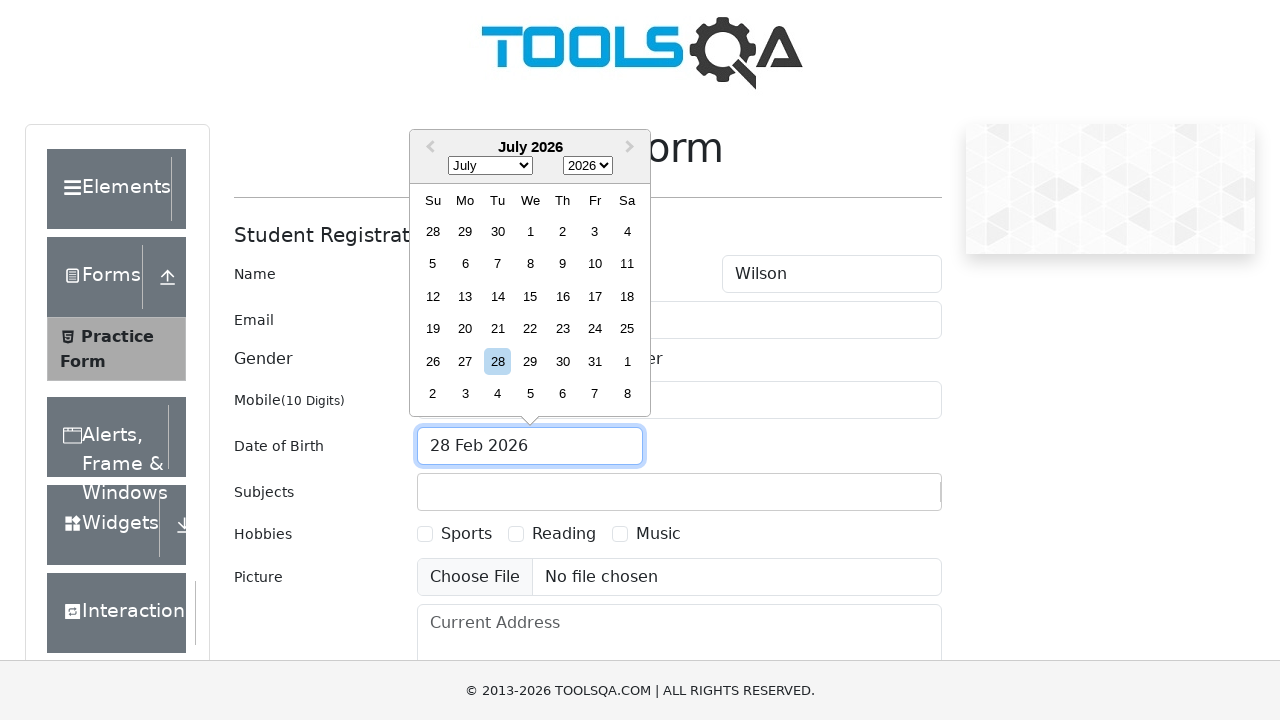

Selected 1999 as the birth year on .react-datepicker__year-select
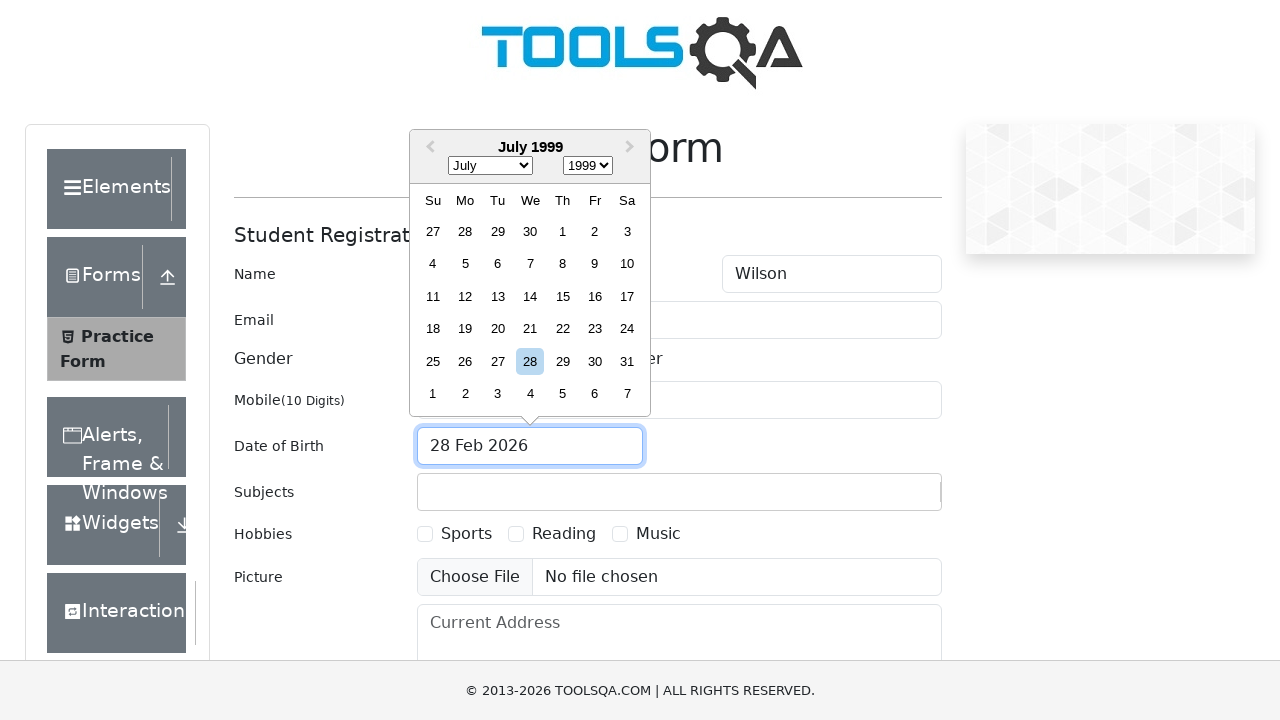

Selected day 14 for date of birth (July 14, 1999) at (530, 296) on .react-datepicker__day--014
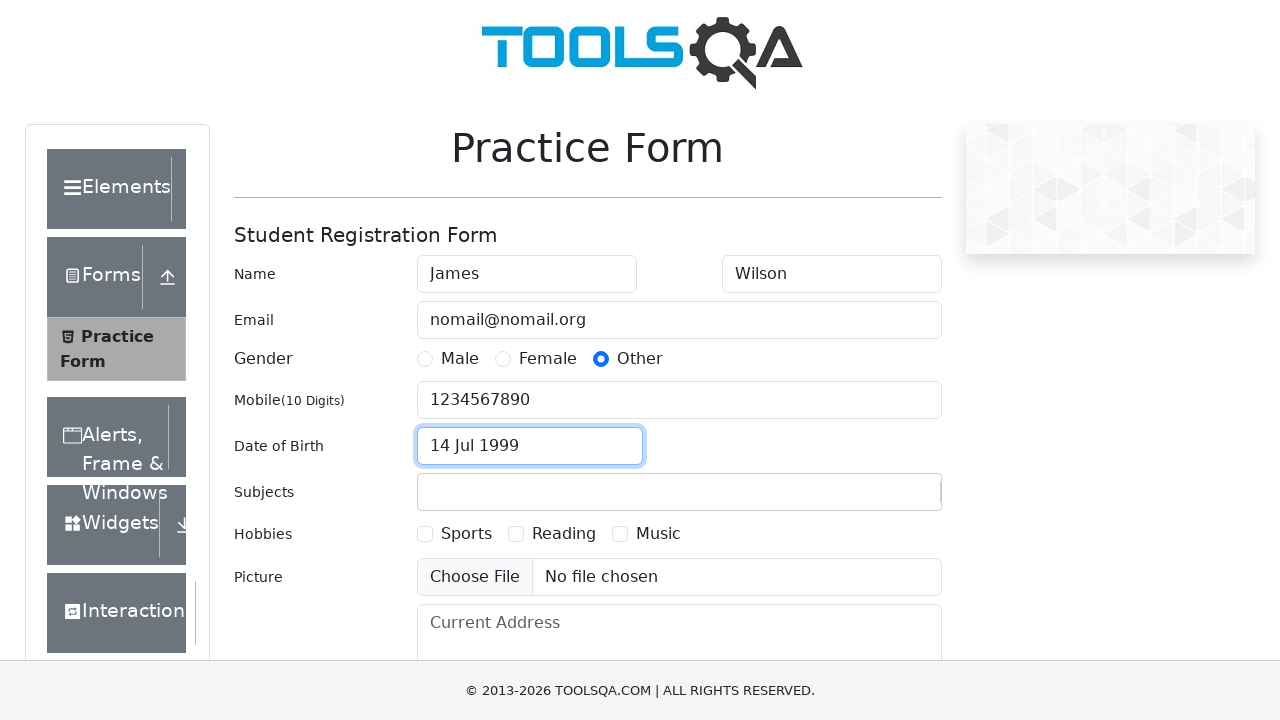

Typed 'Biology' in subjects input field on #subjectsInput
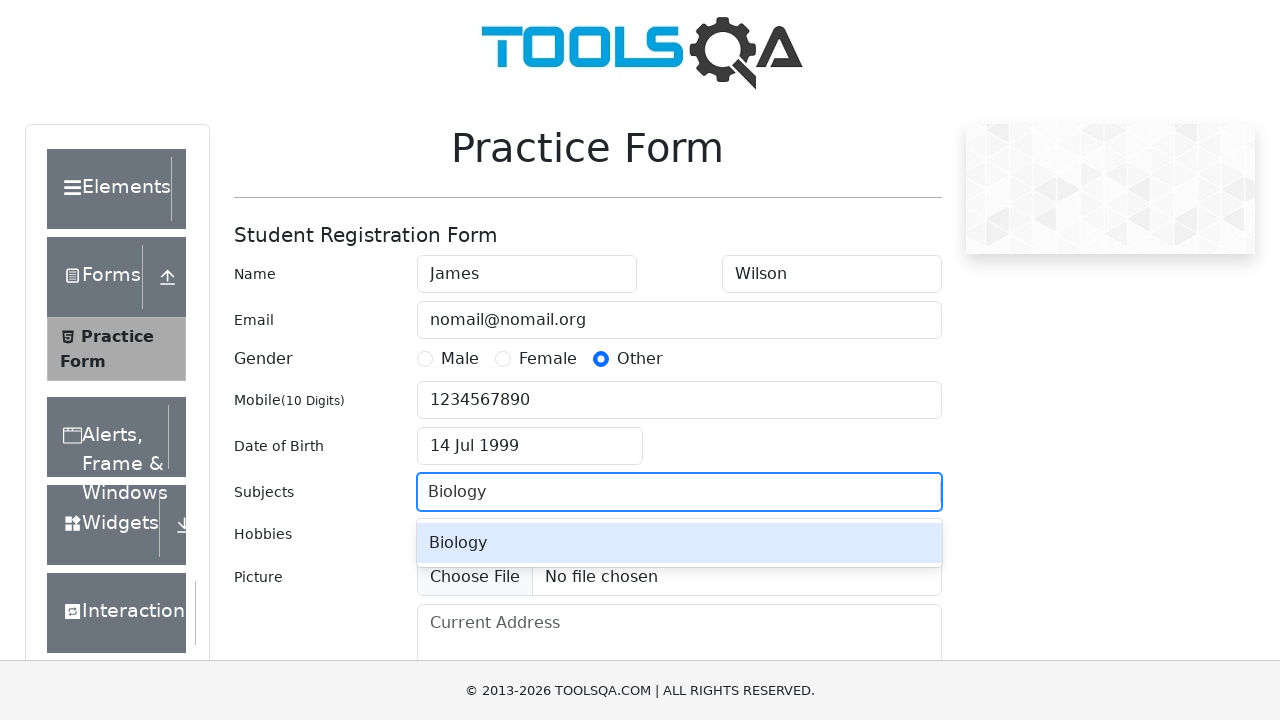

Pressed Enter to add Biology as a subject on #subjectsInput
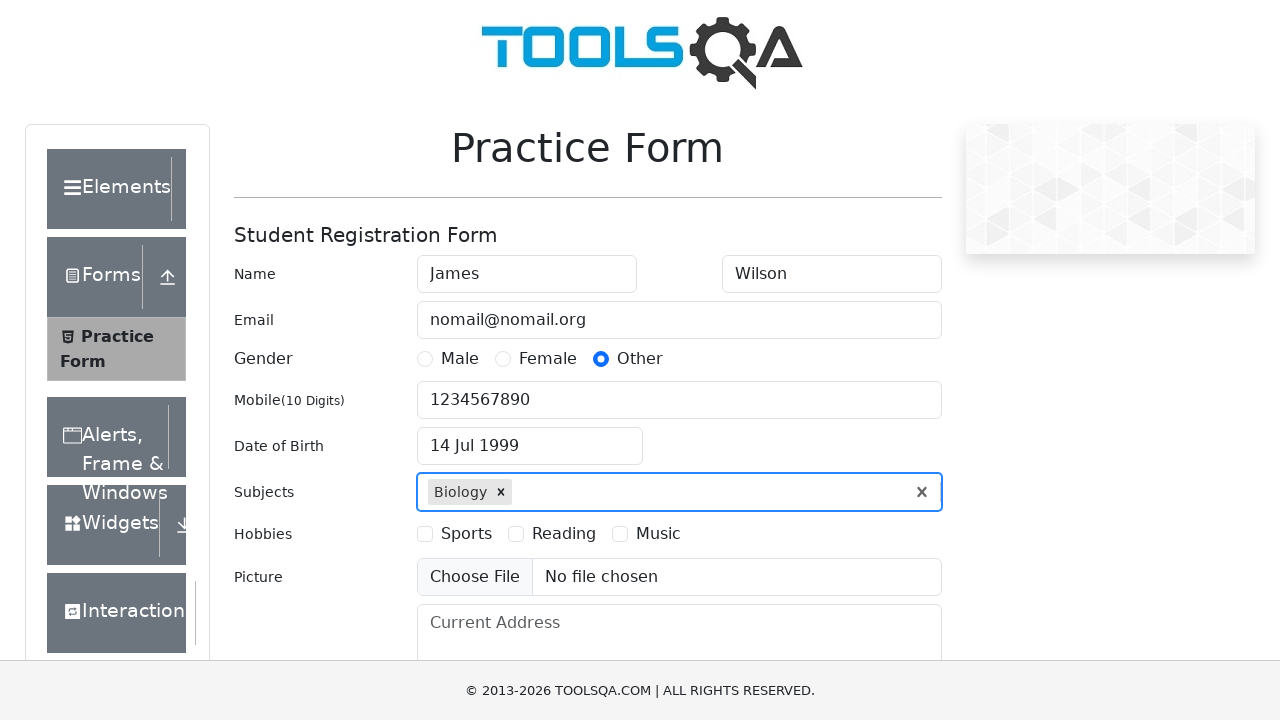

Selected 'Reading' hobby checkbox at (564, 534) on label[for='hobbies-checkbox-2']
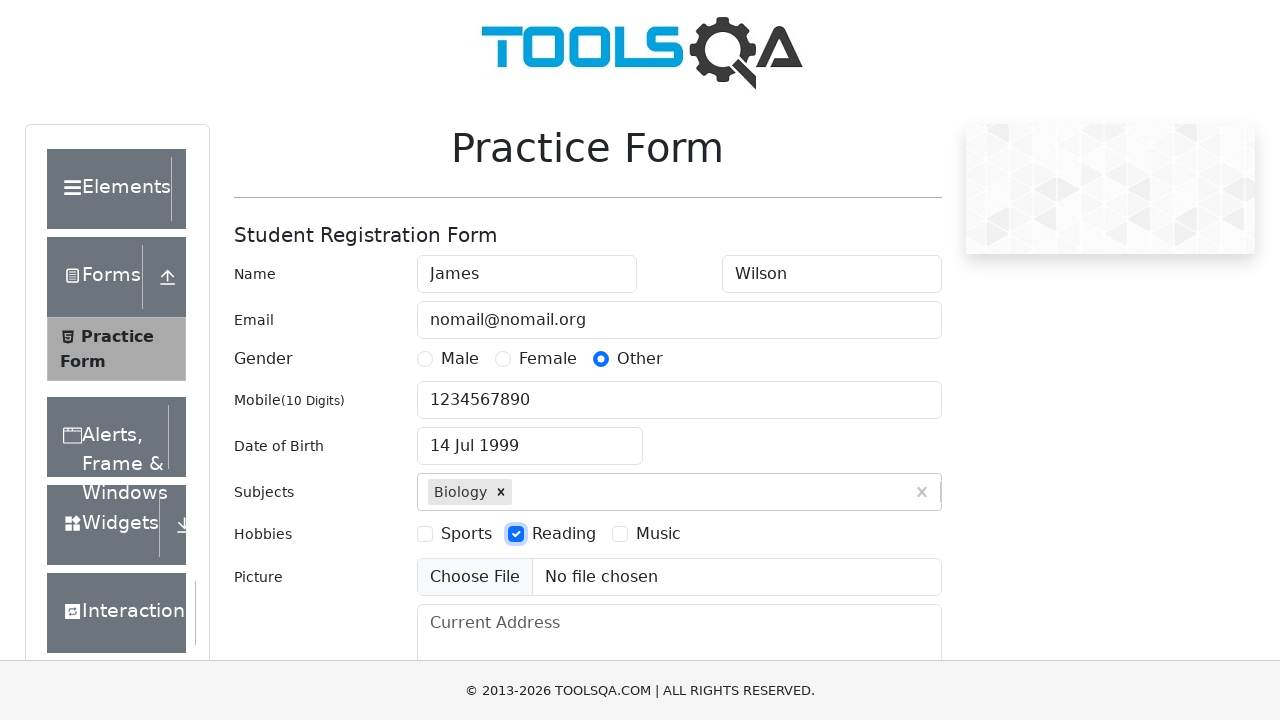

Typed 'NCR' in state selection field on #react-select-3-input
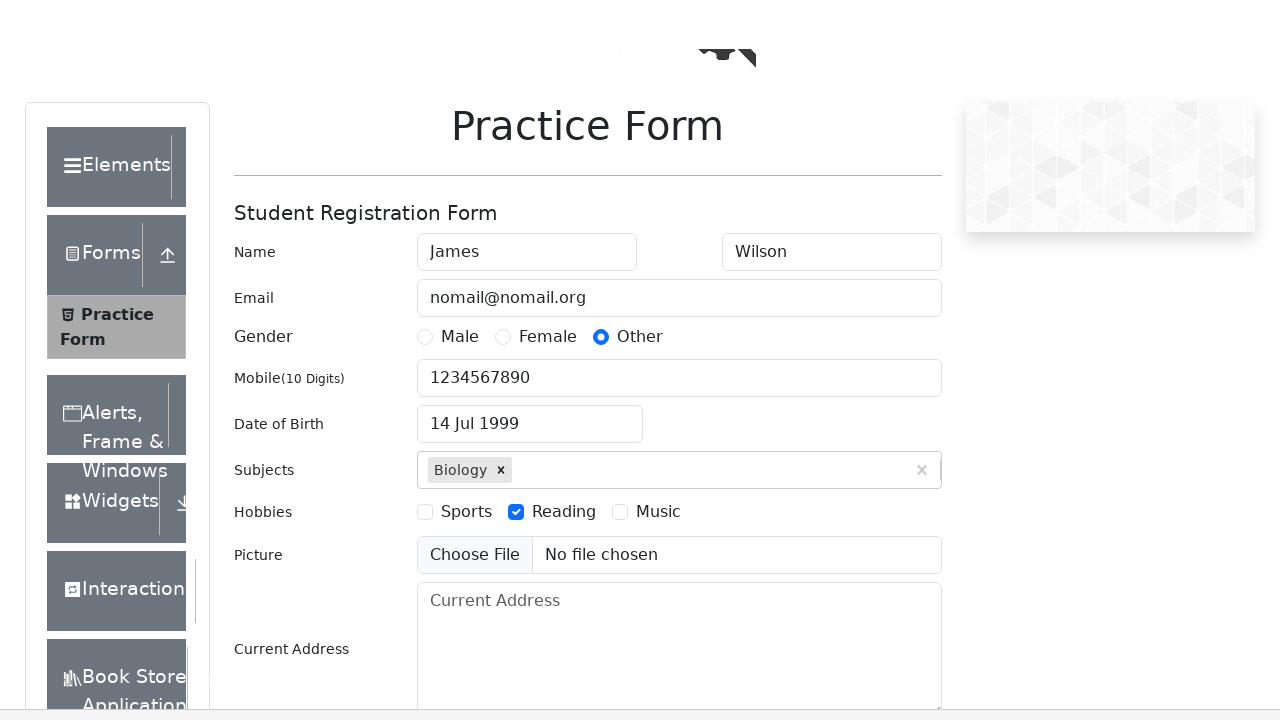

Pressed Enter to select NCR as the state on #react-select-3-input
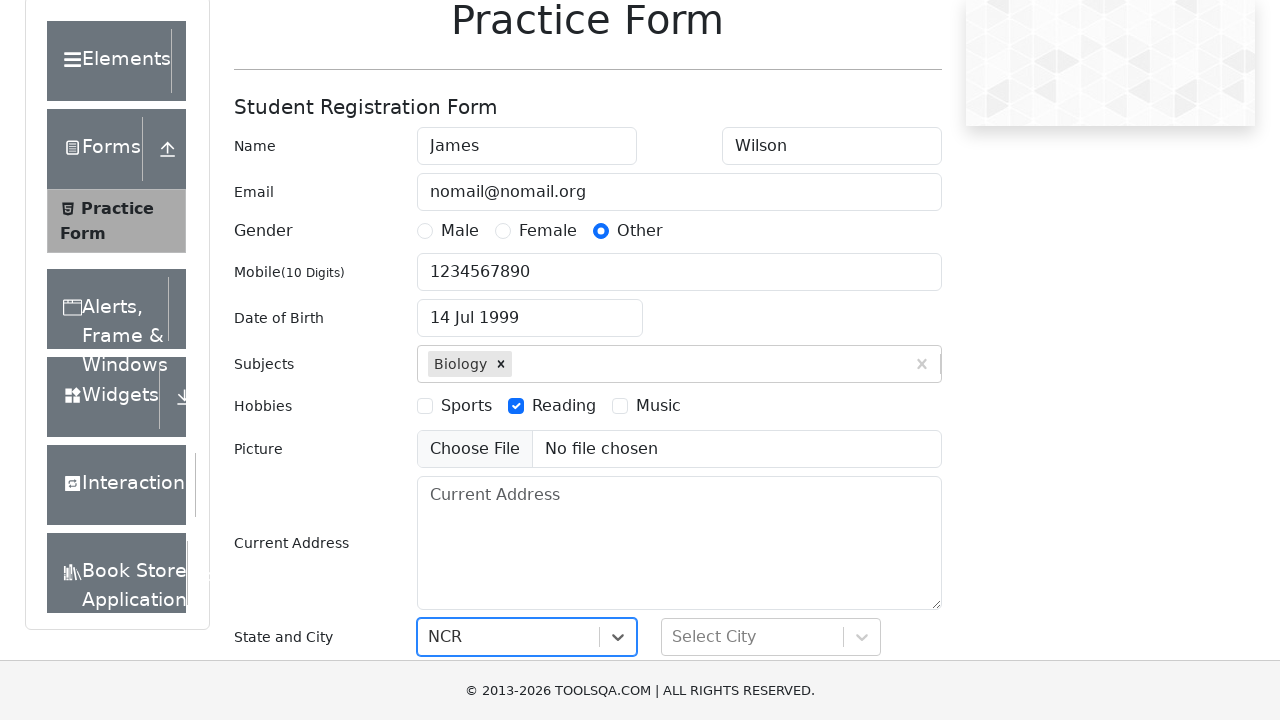

Typed 'Delhi' in city selection field on #react-select-4-input
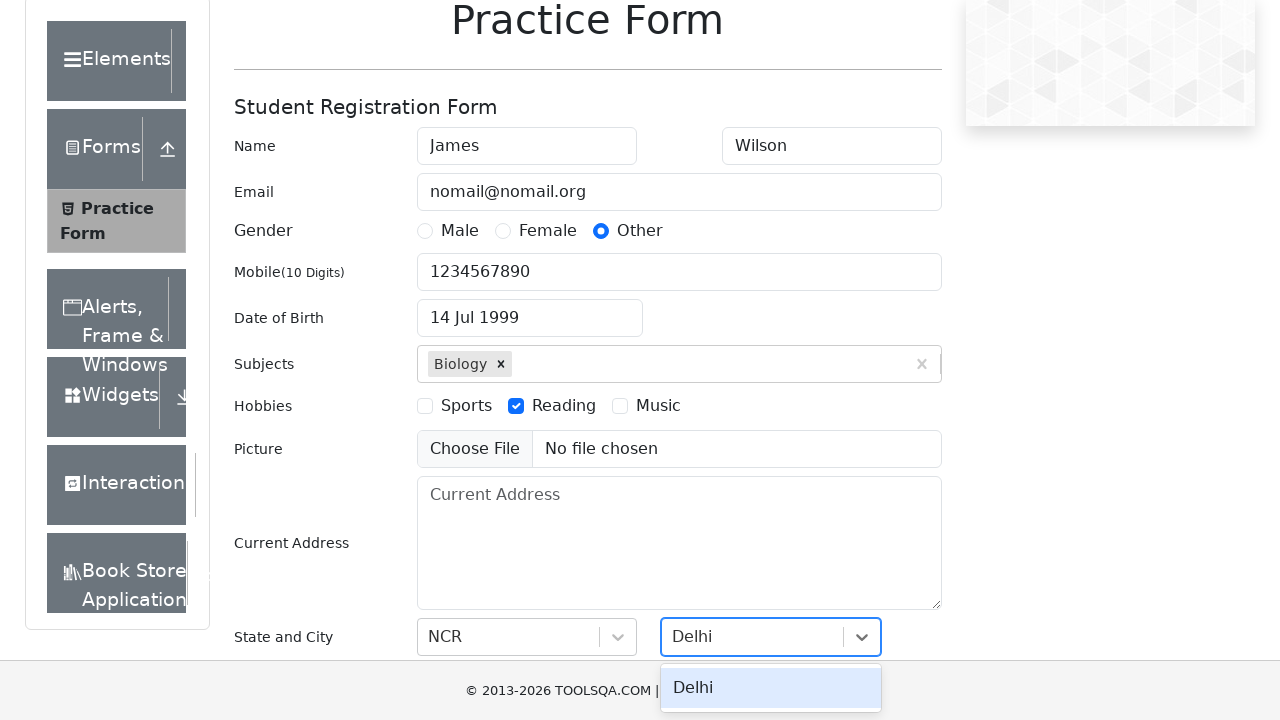

Pressed Enter to select Delhi as the city on #react-select-4-input
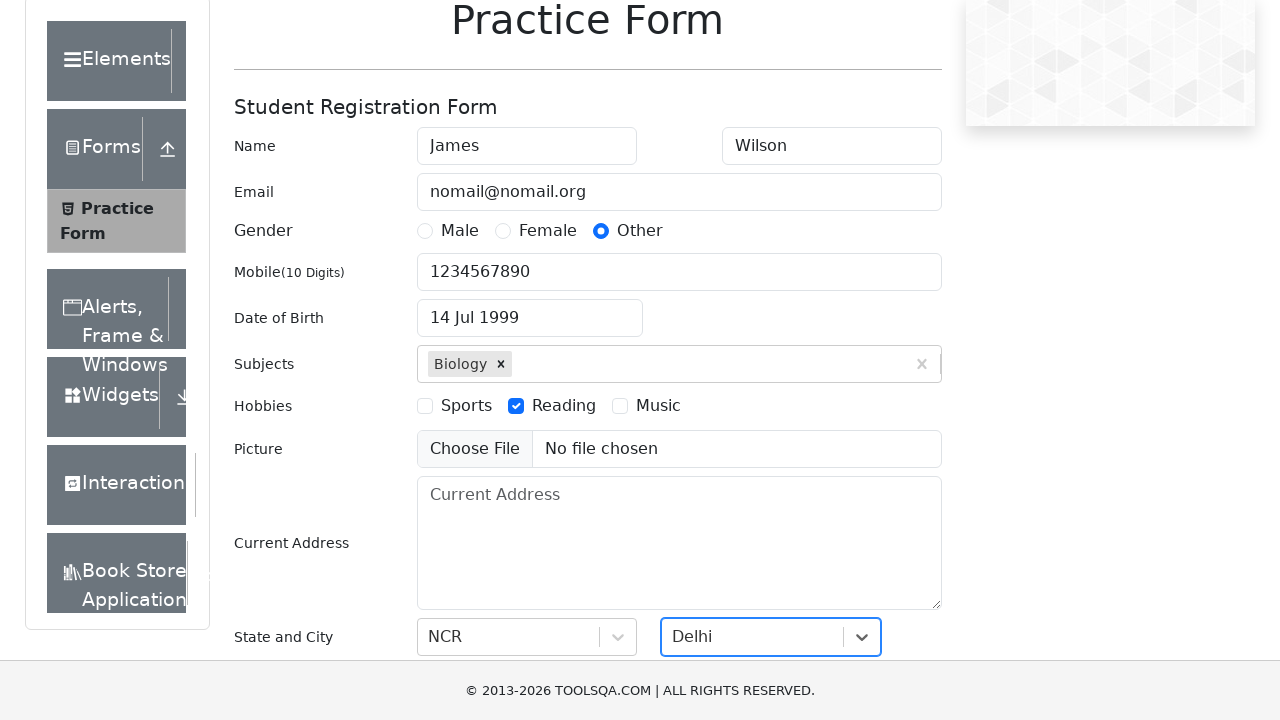

Clicked submit button to submit the registration form at (885, 499) on #submit
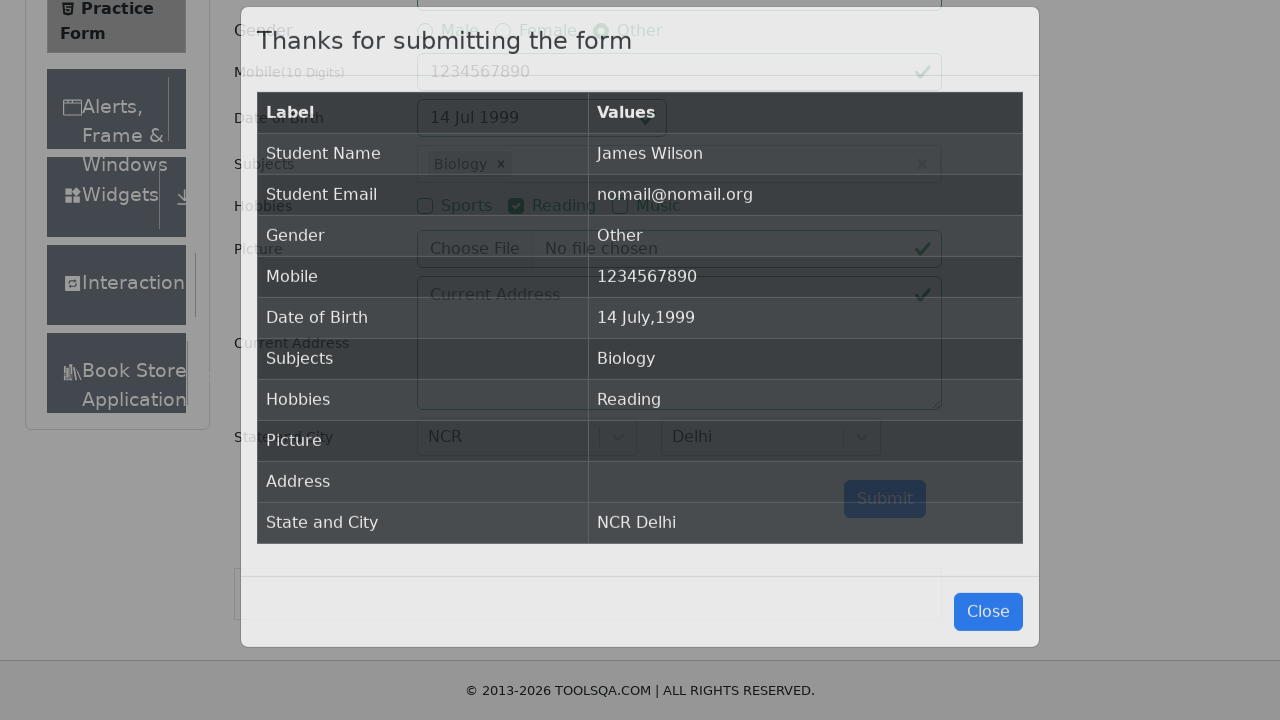

Verified that submission confirmation table appeared with submitted data
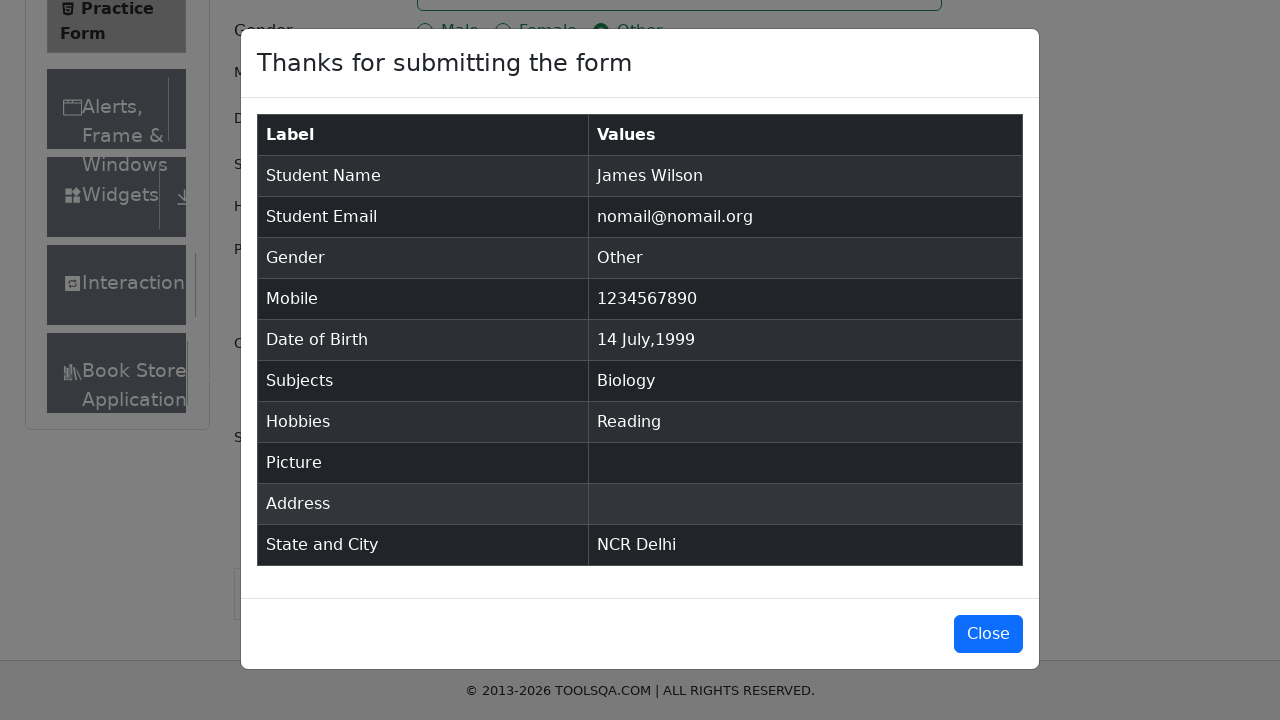

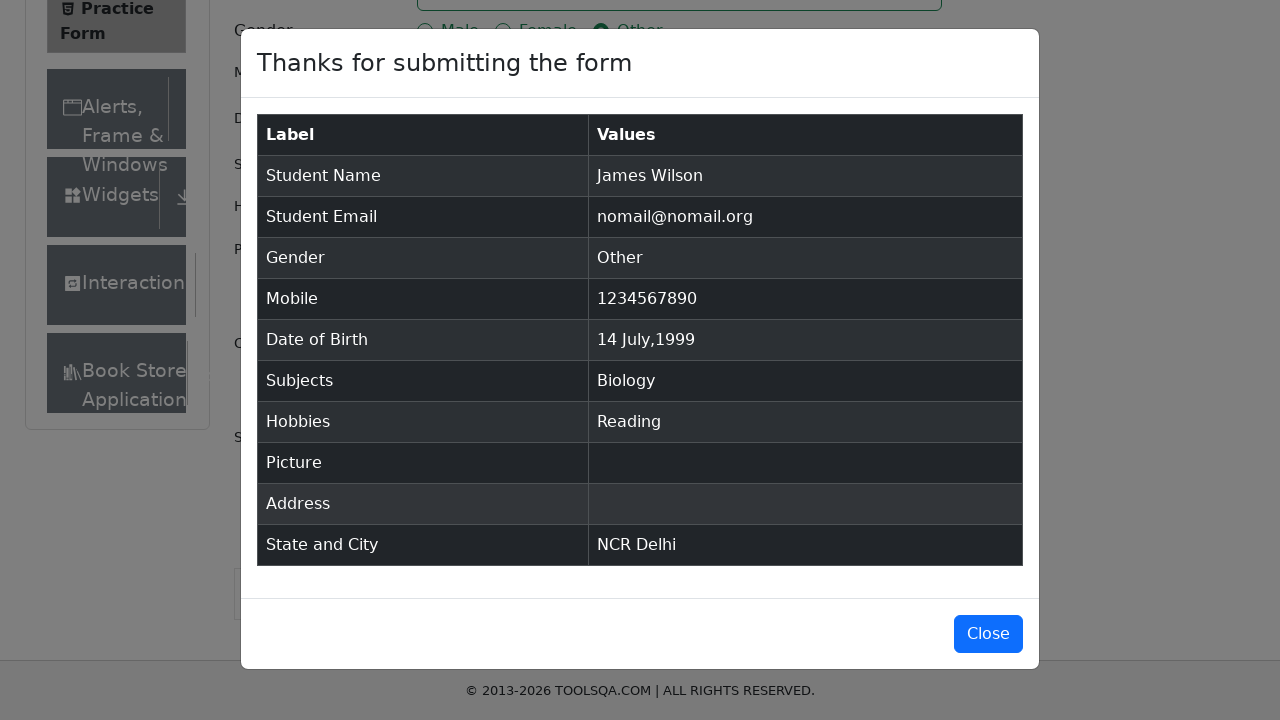